Clicks the "Get Started" button and verifies navigation to the intro page

Starting URL: https://playwright.dev/

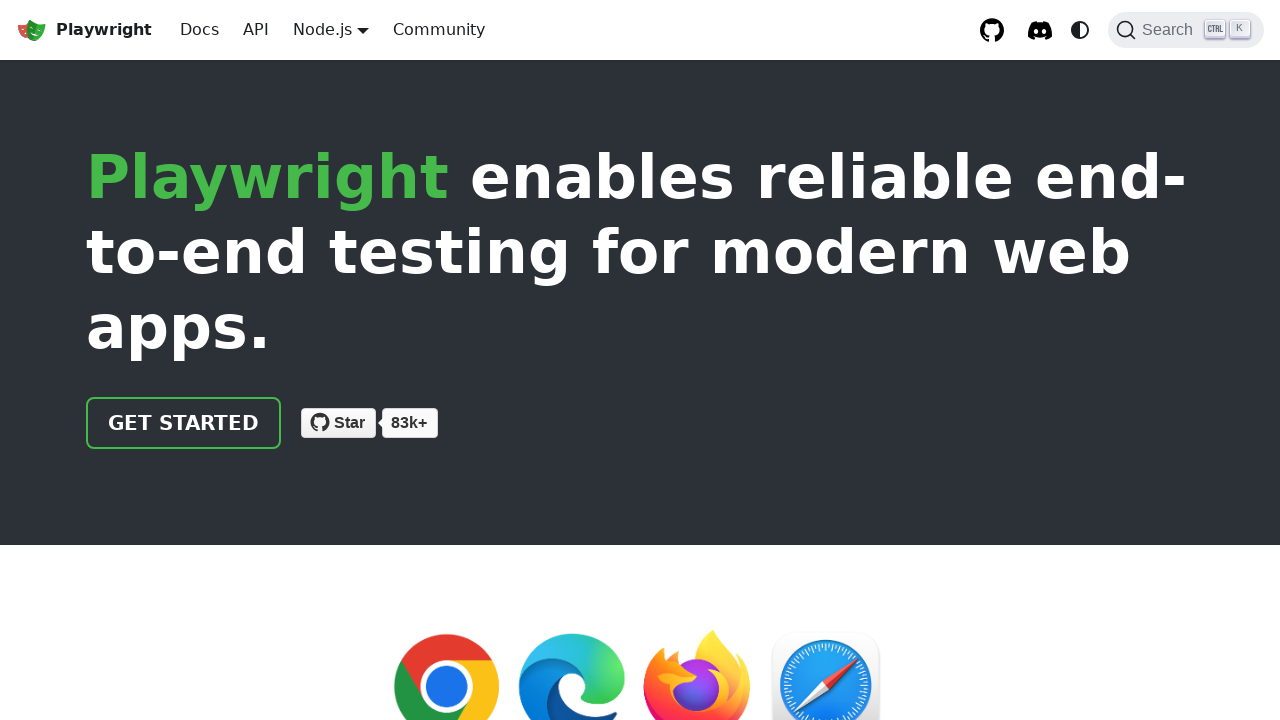

Clicked the 'Get Started' button at (184, 423) on a.getStarted_Sjon, a:has-text('Get started')
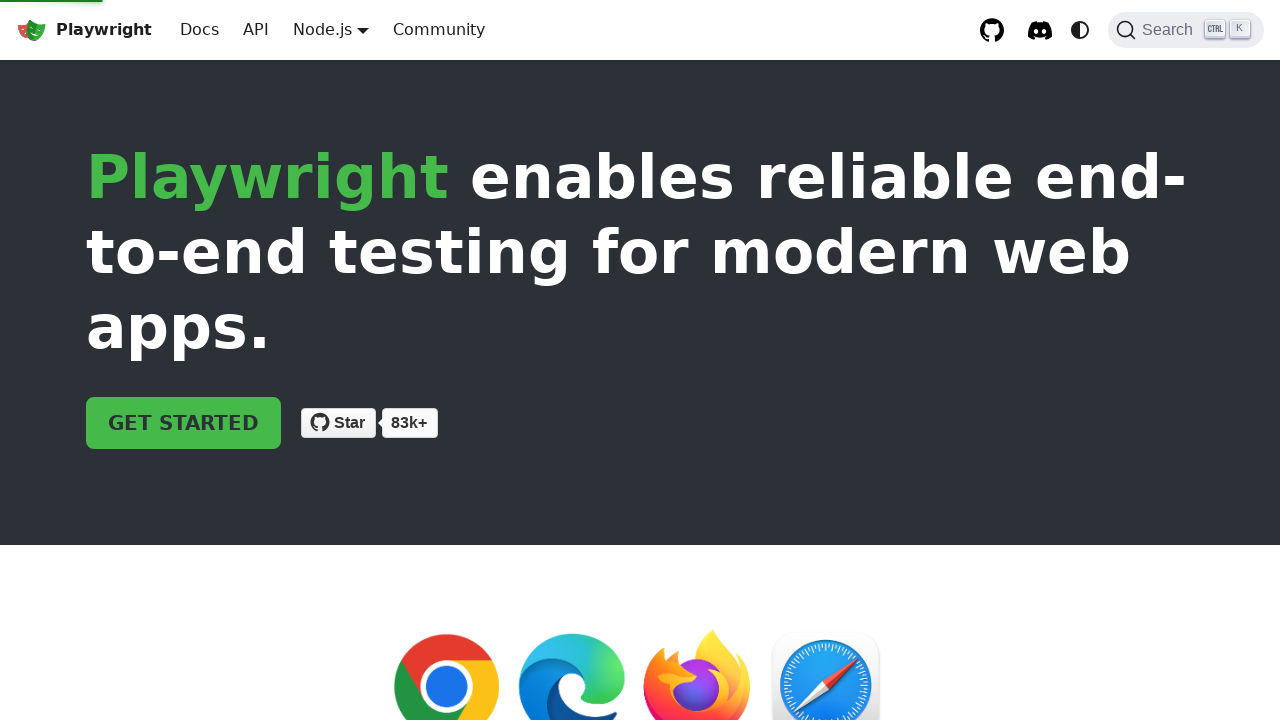

Navigated to intro page - URL confirmed
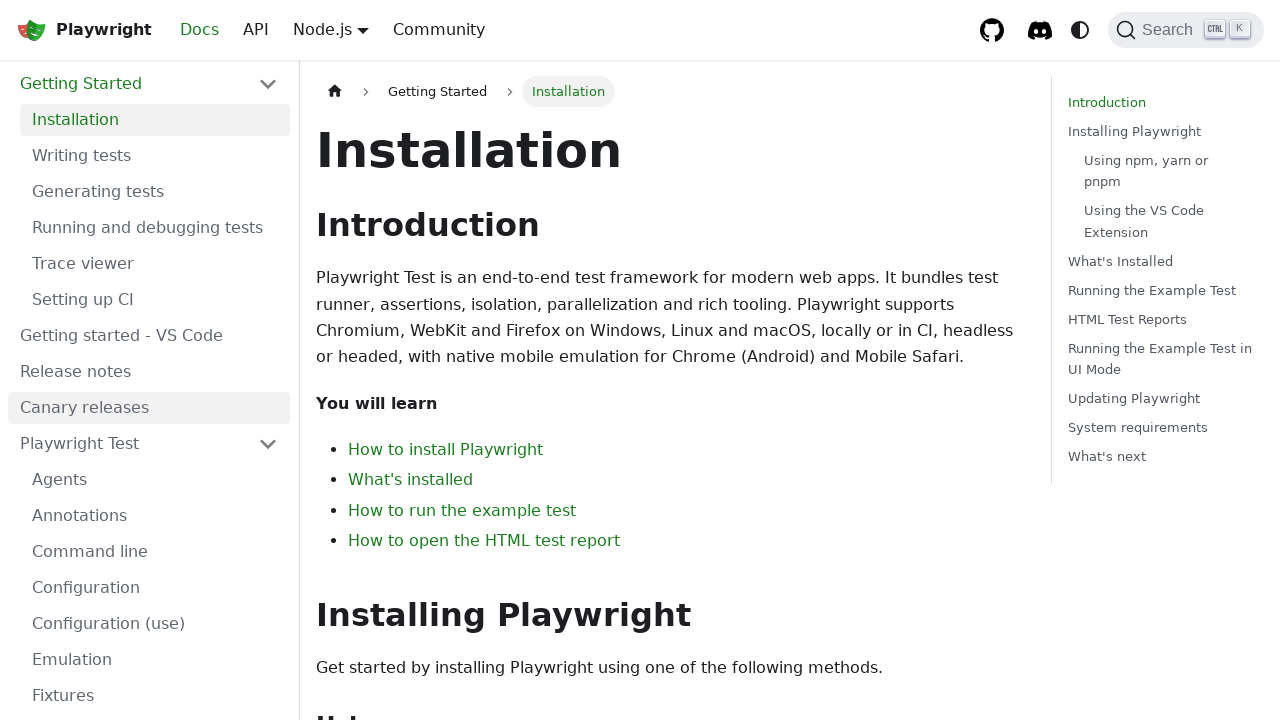

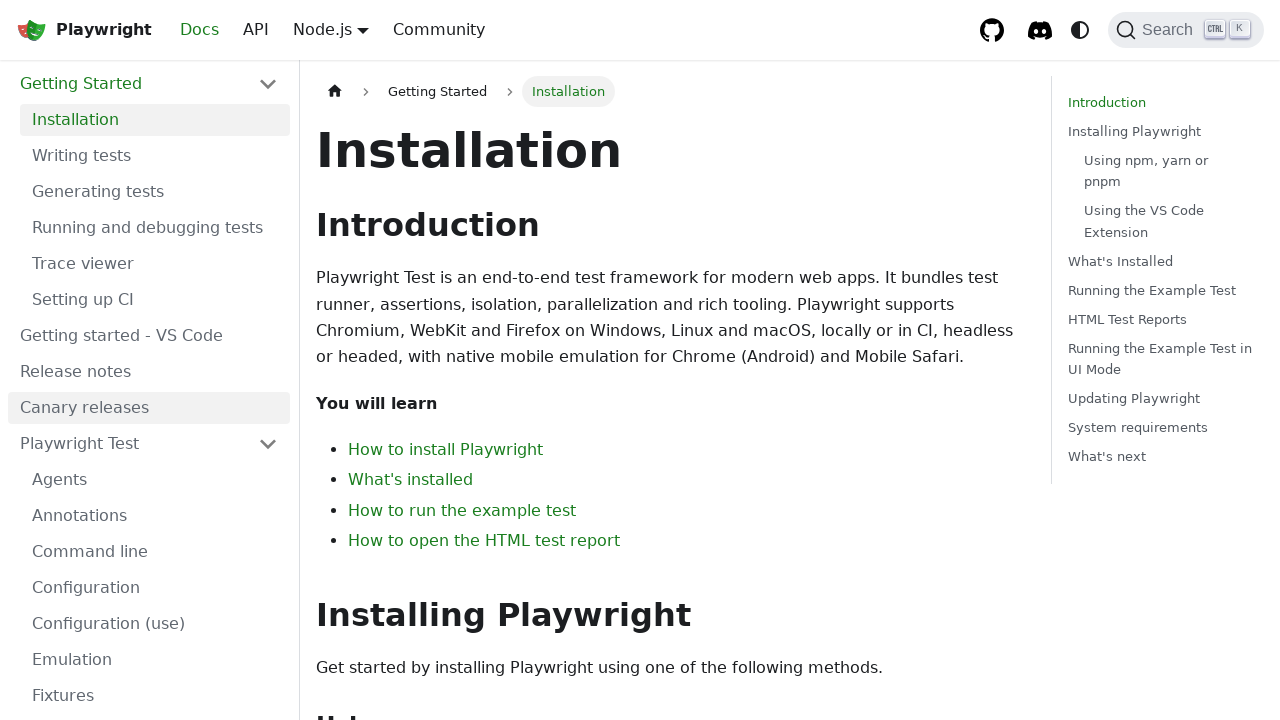